Tests autocomplete dropdown functionality by typing a partial country name, waiting for suggestions, and selecting "India" from the dropdown list

Starting URL: https://rahulshettyacademy.com/dropdownsPractise/

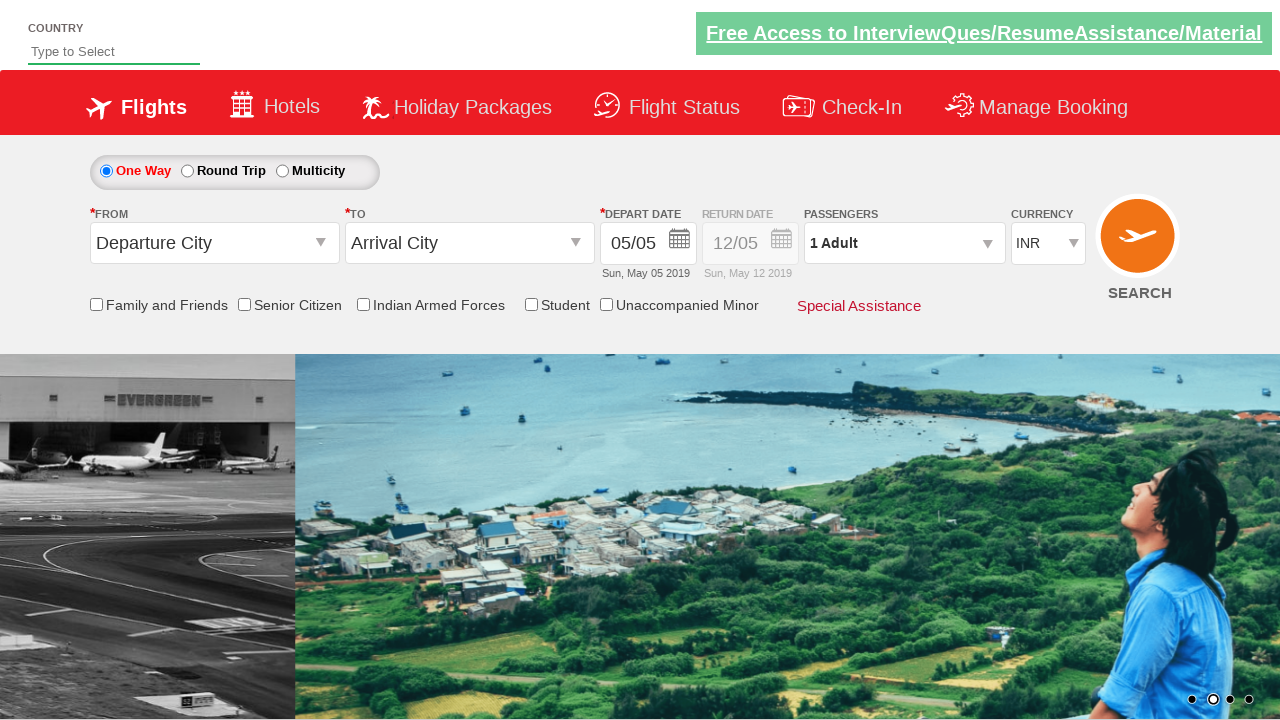

Filled autosuggest field with 'ind' on #autosuggest
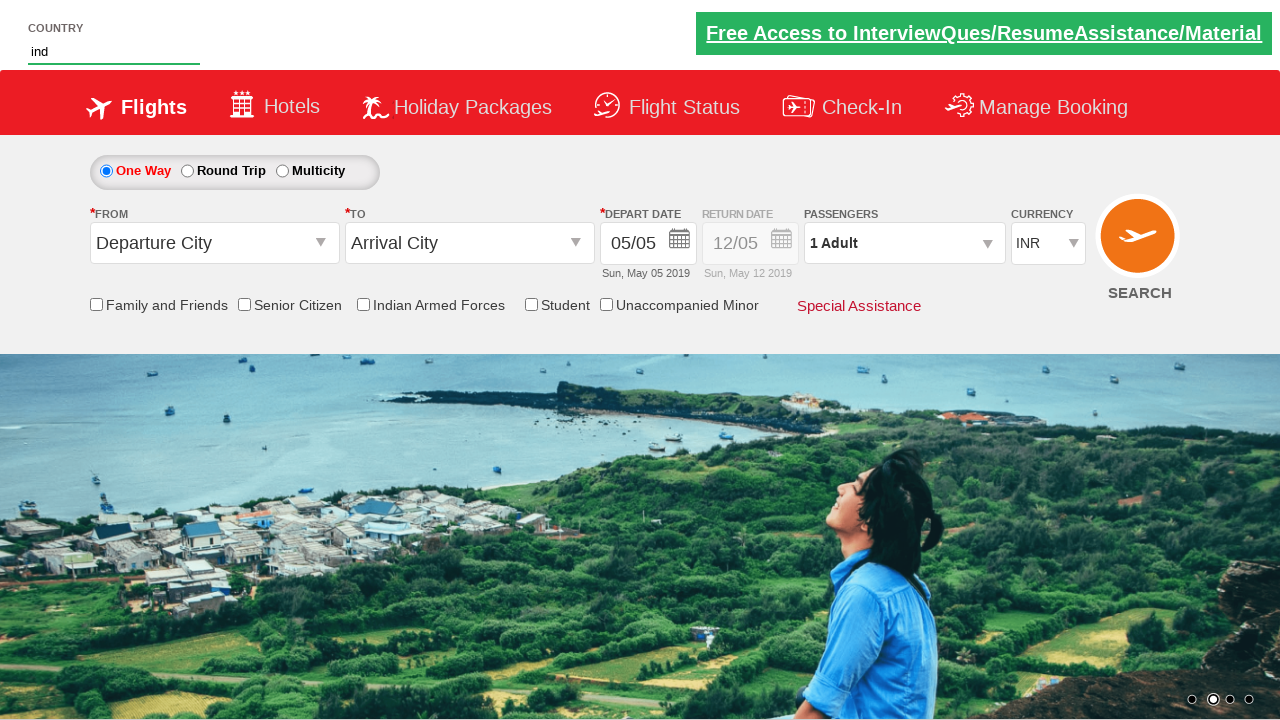

Autocomplete suggestions appeared
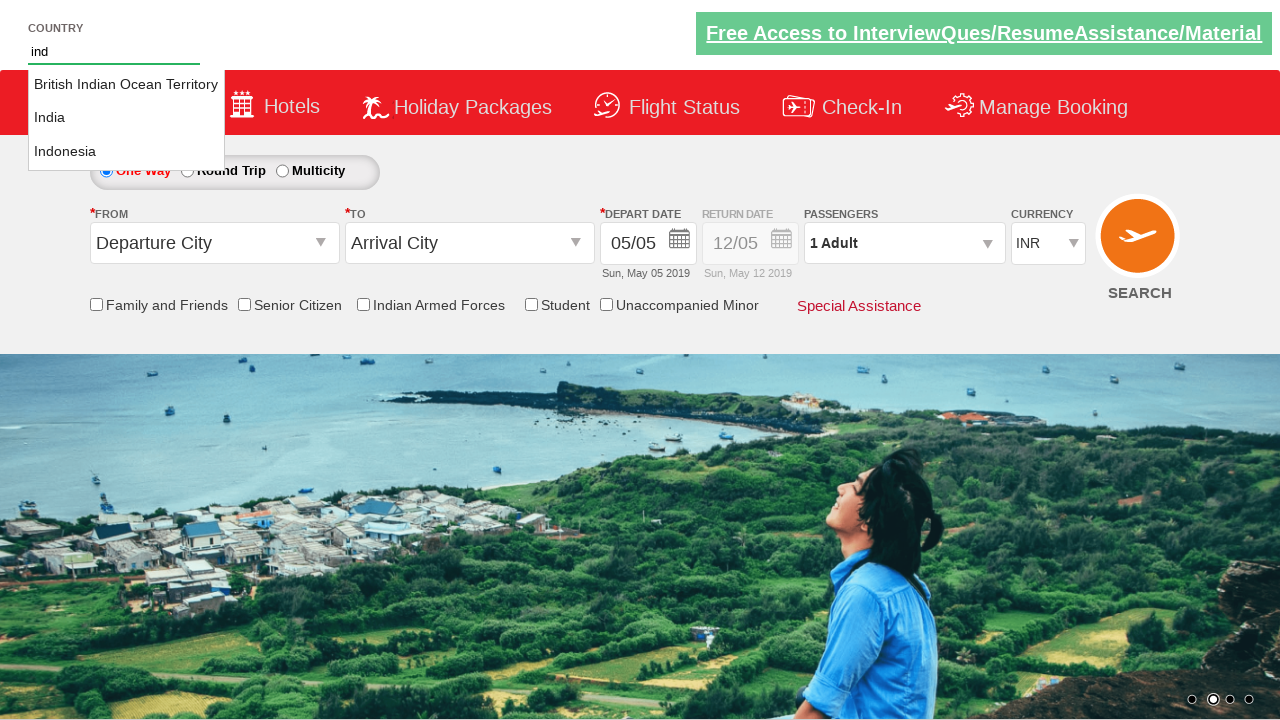

Located all suggestion items
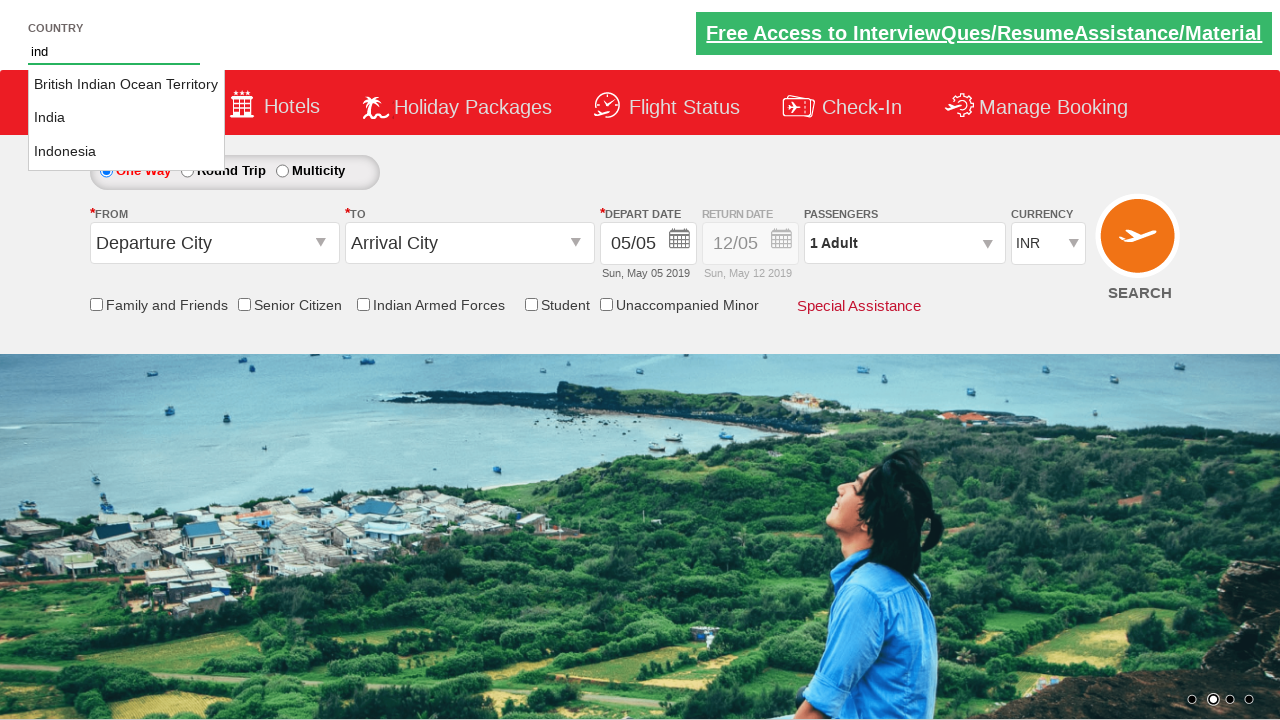

Found 3 suggestion items
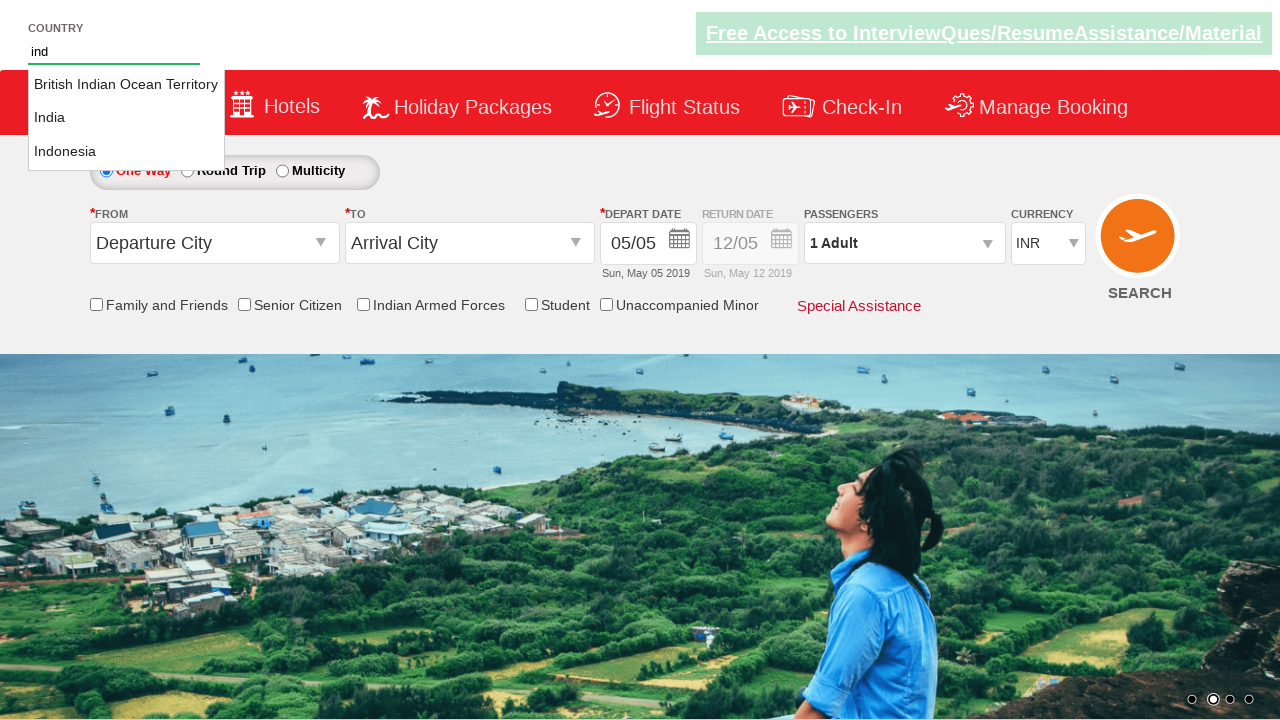

Selected 'India' from dropdown suggestions at (126, 118) on li.ui-menu-item a >> nth=1
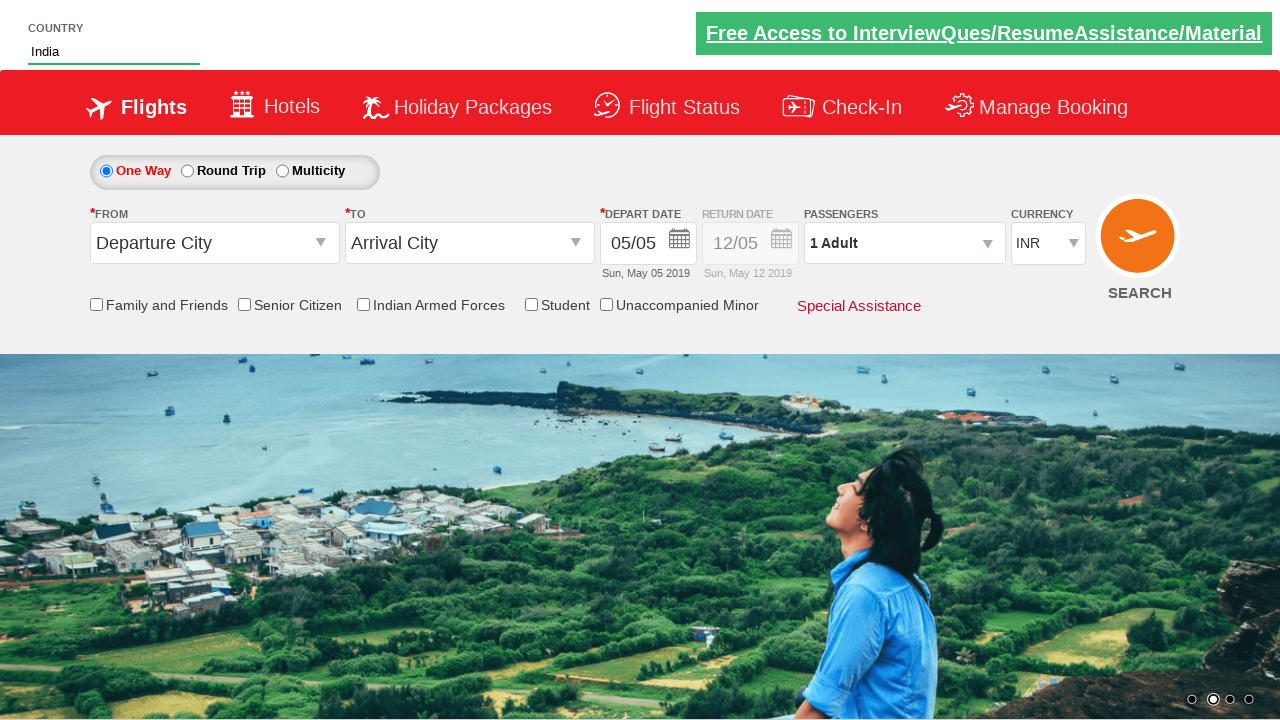

Verified that 'India' was selected in autosuggest field
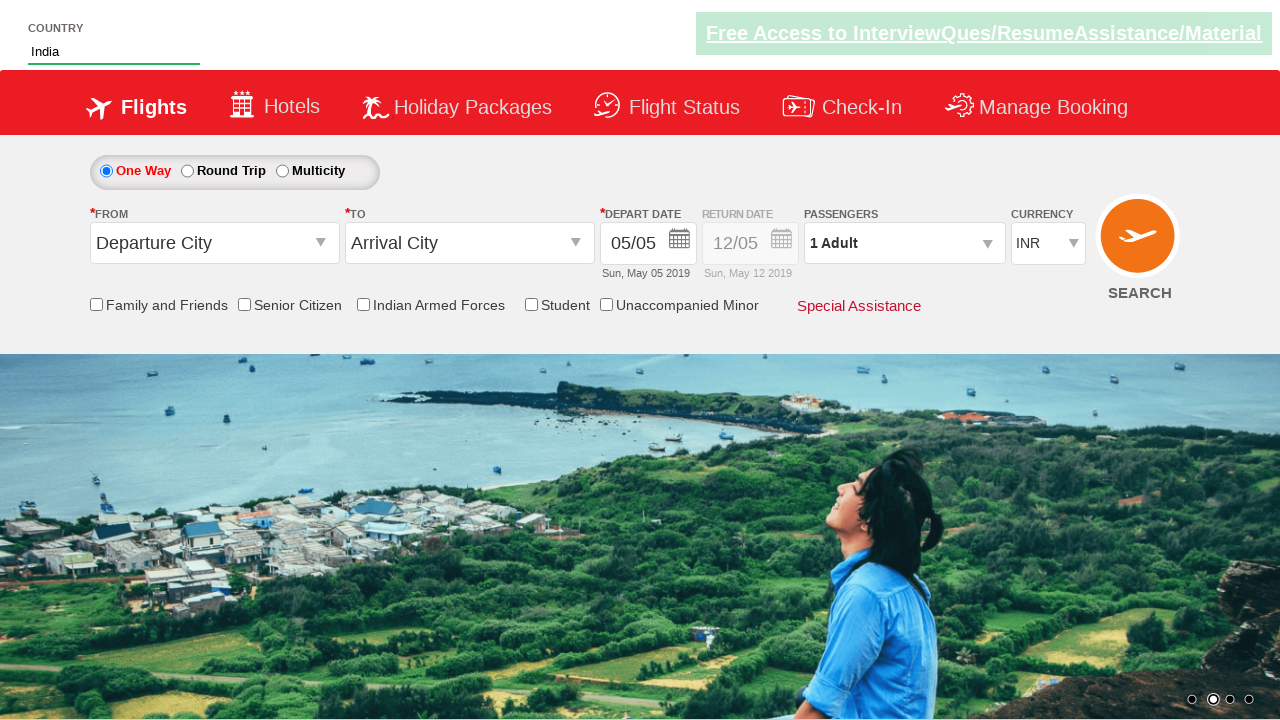

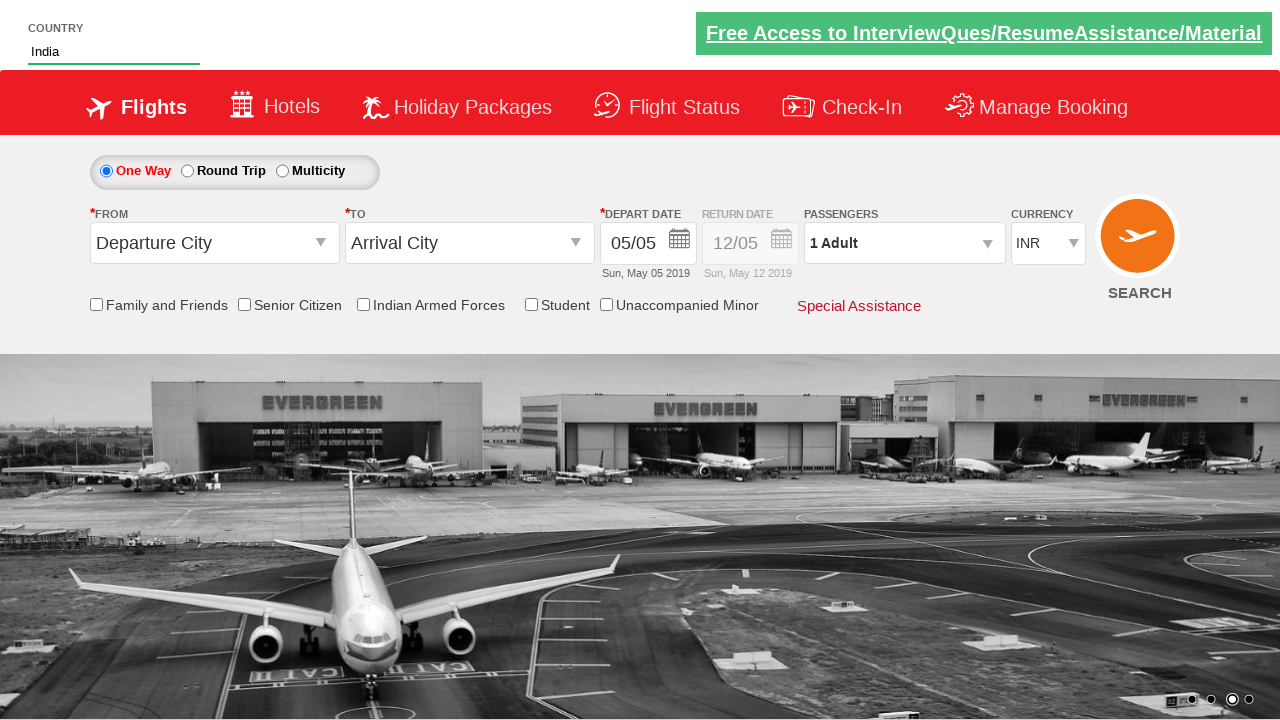